Tests adding a todo item to a sample todo application by entering text in the input field and pressing Enter, then verifying the todo was added.

Starting URL: https://lambdatest.github.io/sample-todo-app/

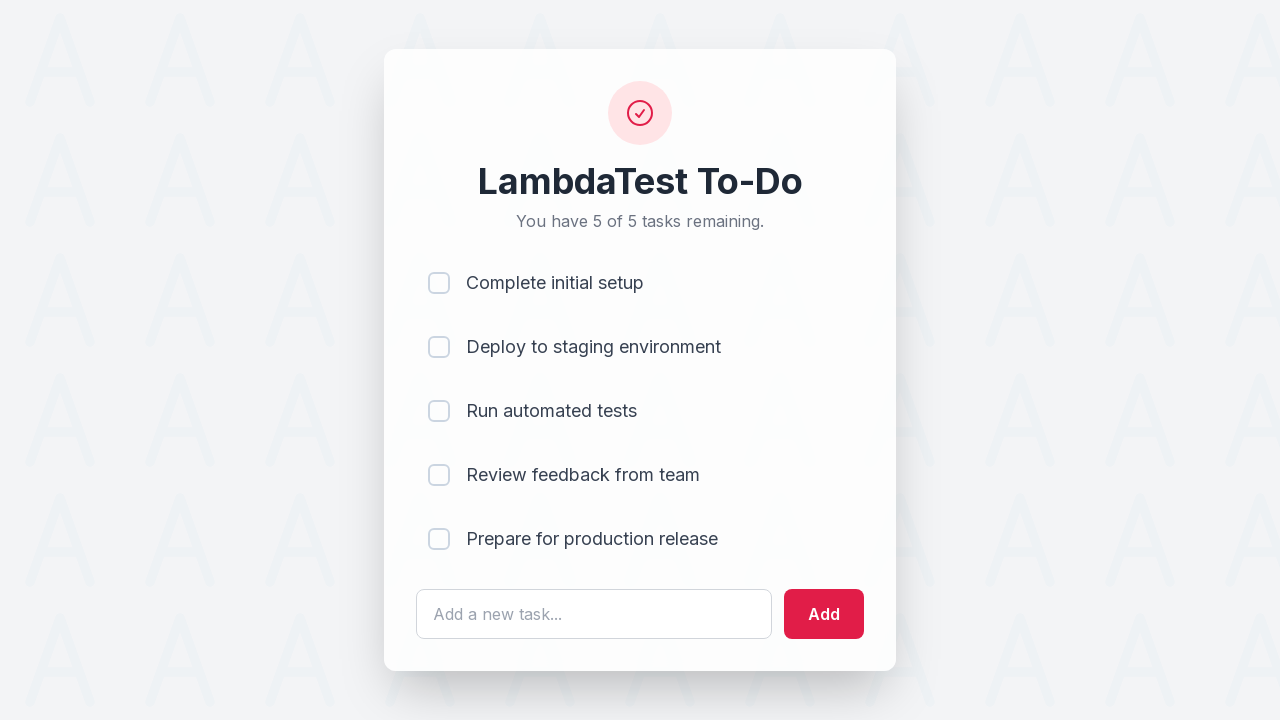

Filled todo input field with 'Learn Selenium' on #sampletodotext
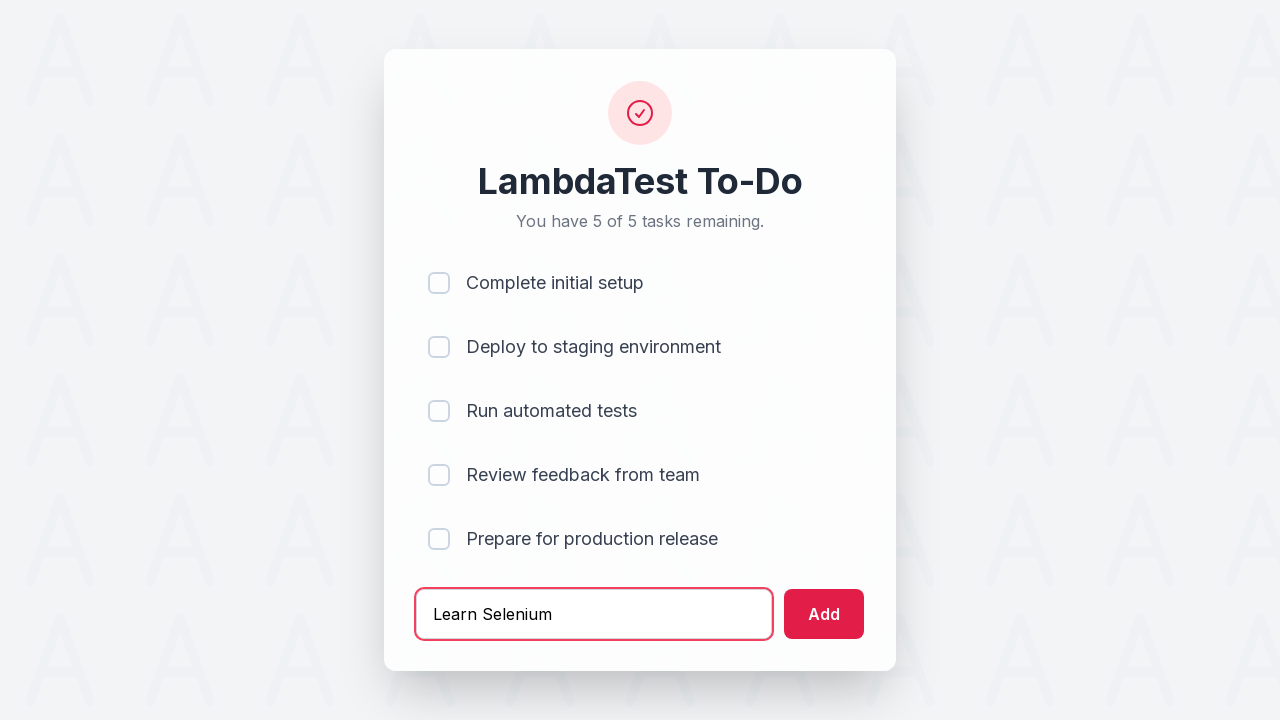

Pressed Enter to submit the todo item on #sampletodotext
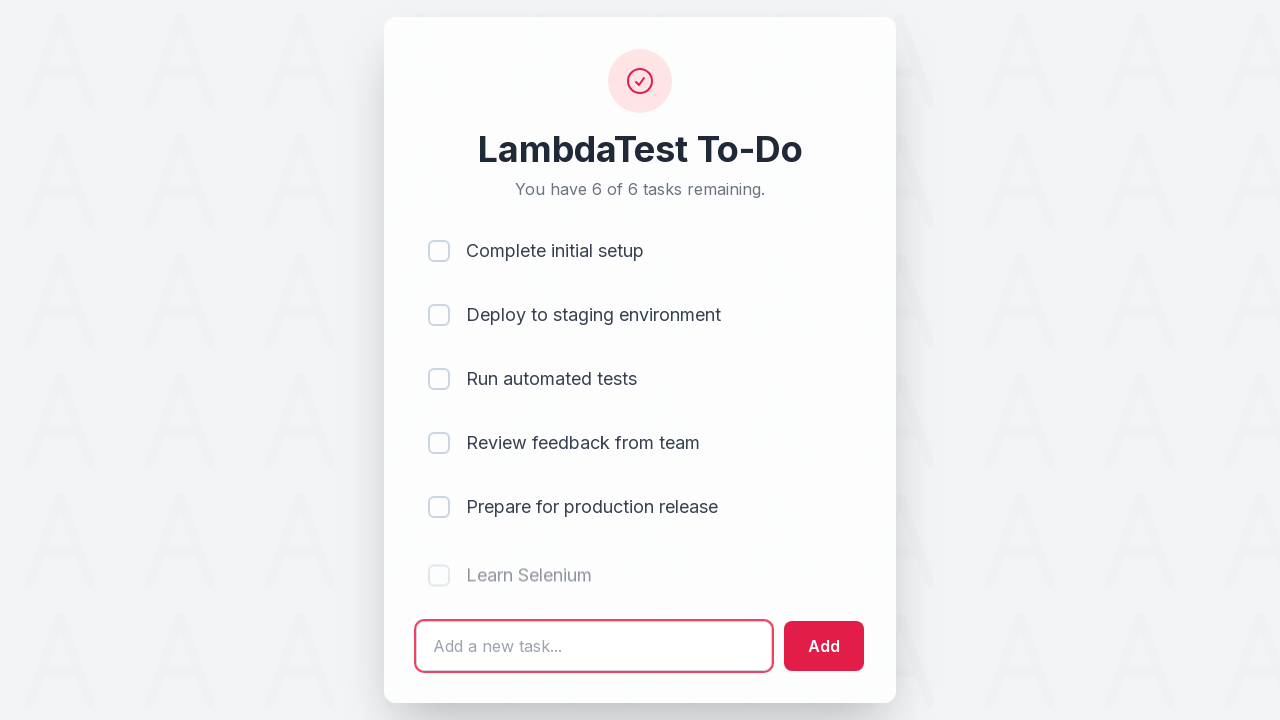

Todo item was successfully added and appeared in the list
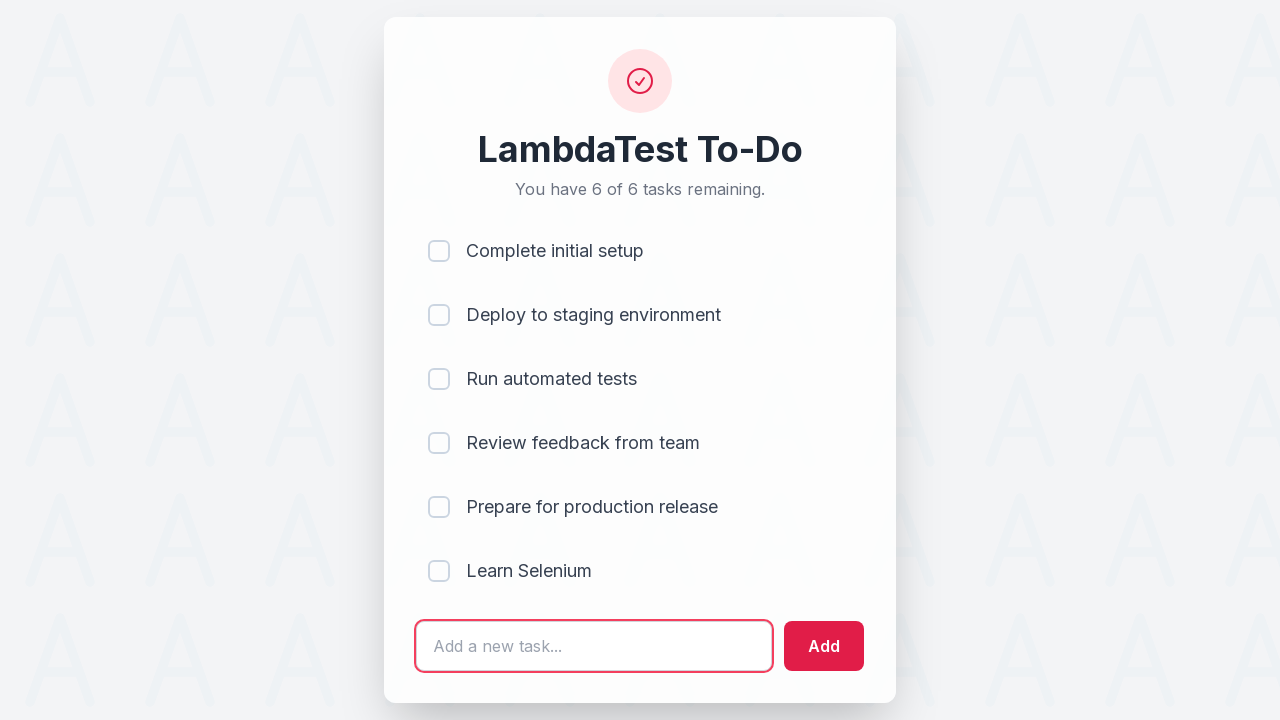

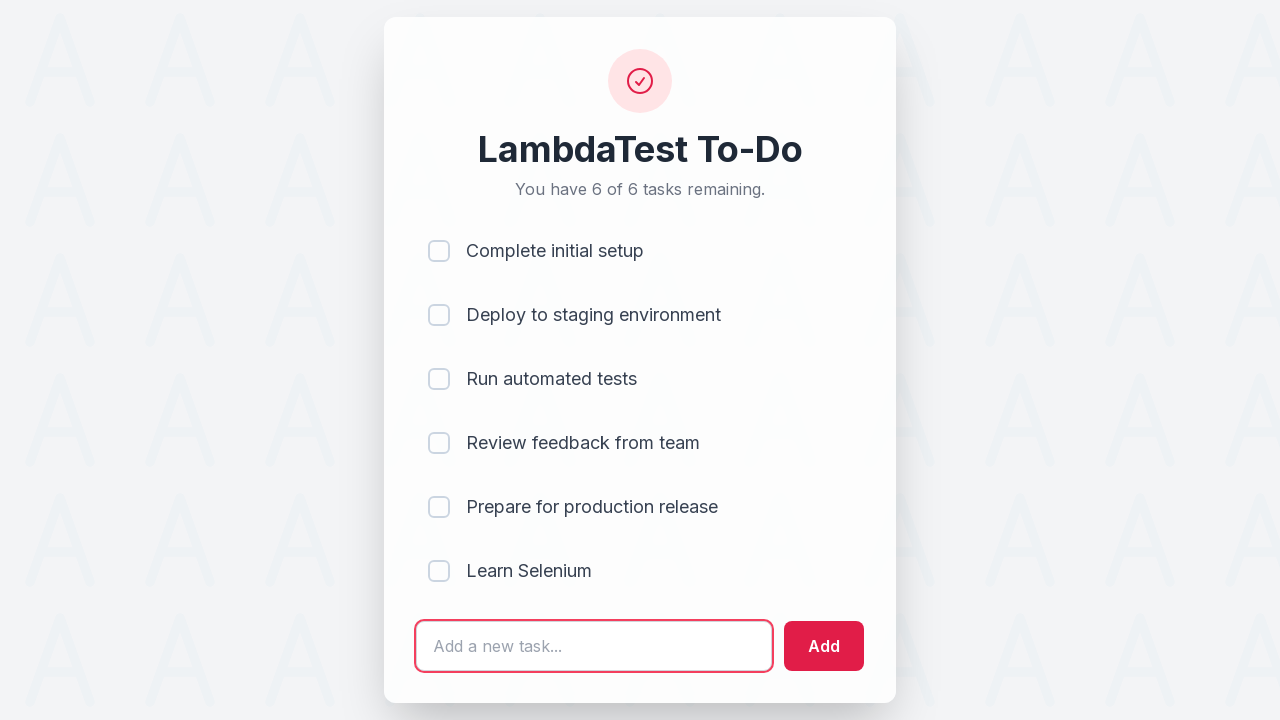